Tests the remove products from cart functionality by adding products to cart, navigating to cart page, and then removing all products using the delete button.

Starting URL: https://www.automationexercise.com/

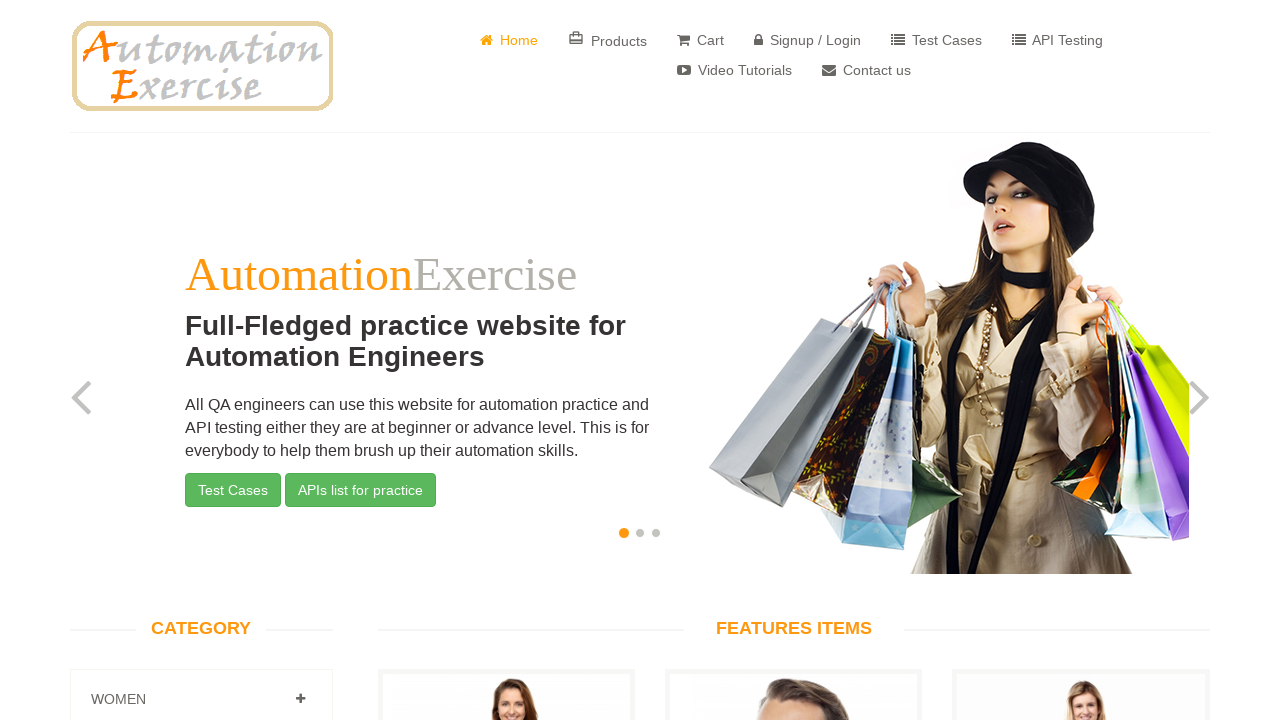

Home page loaded - H1 element visible
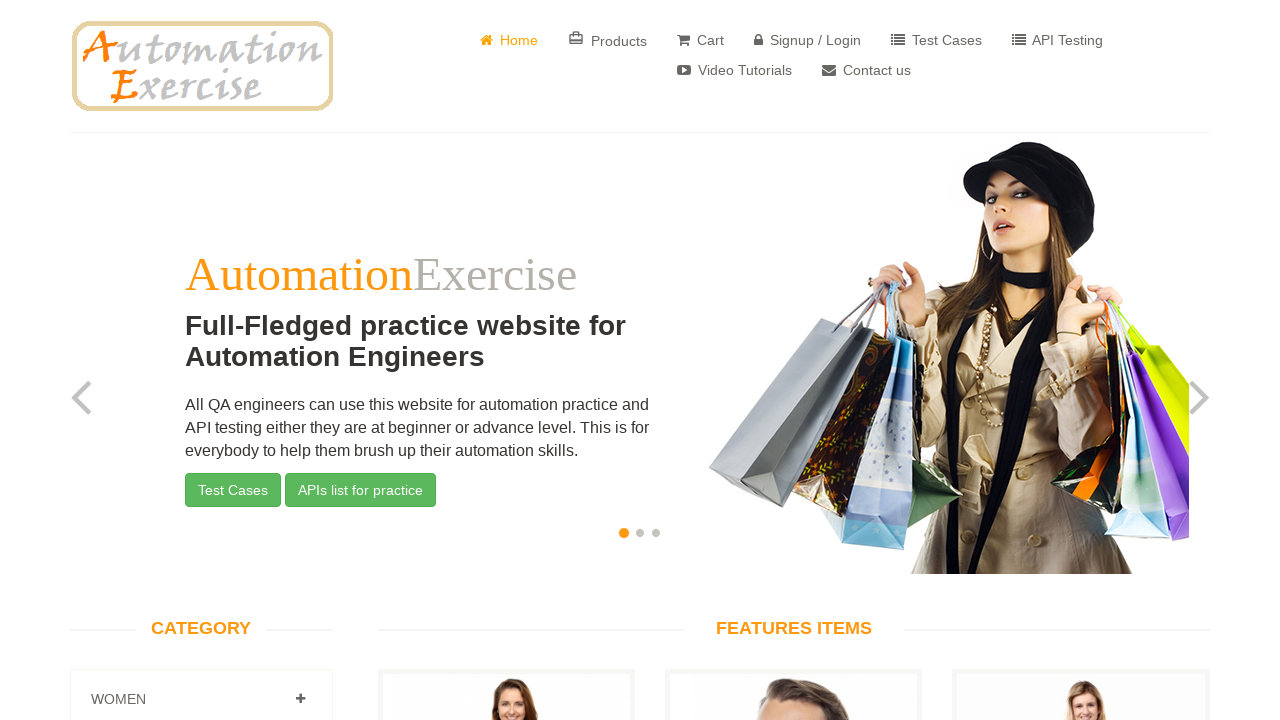

Scrolled down 1000px to view products
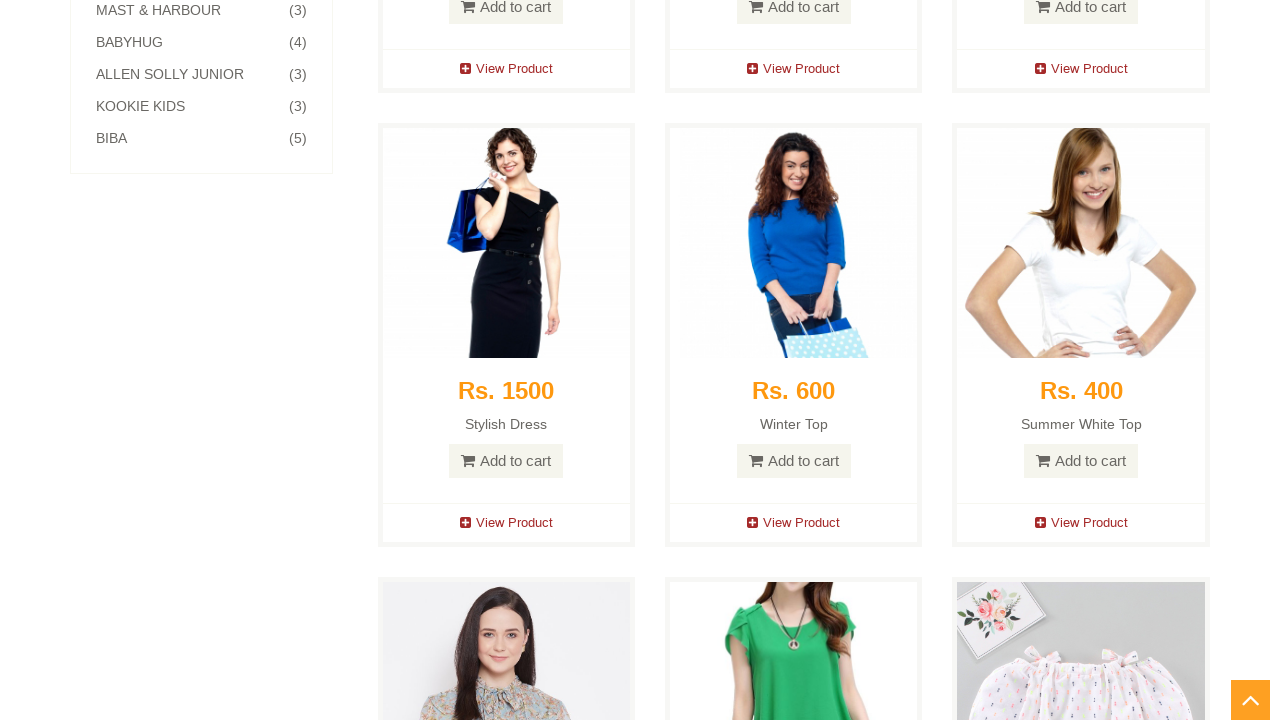

Hovered over first product at (794, 335) on .col-sm-4 div.product-image-wrapper >> nth=4
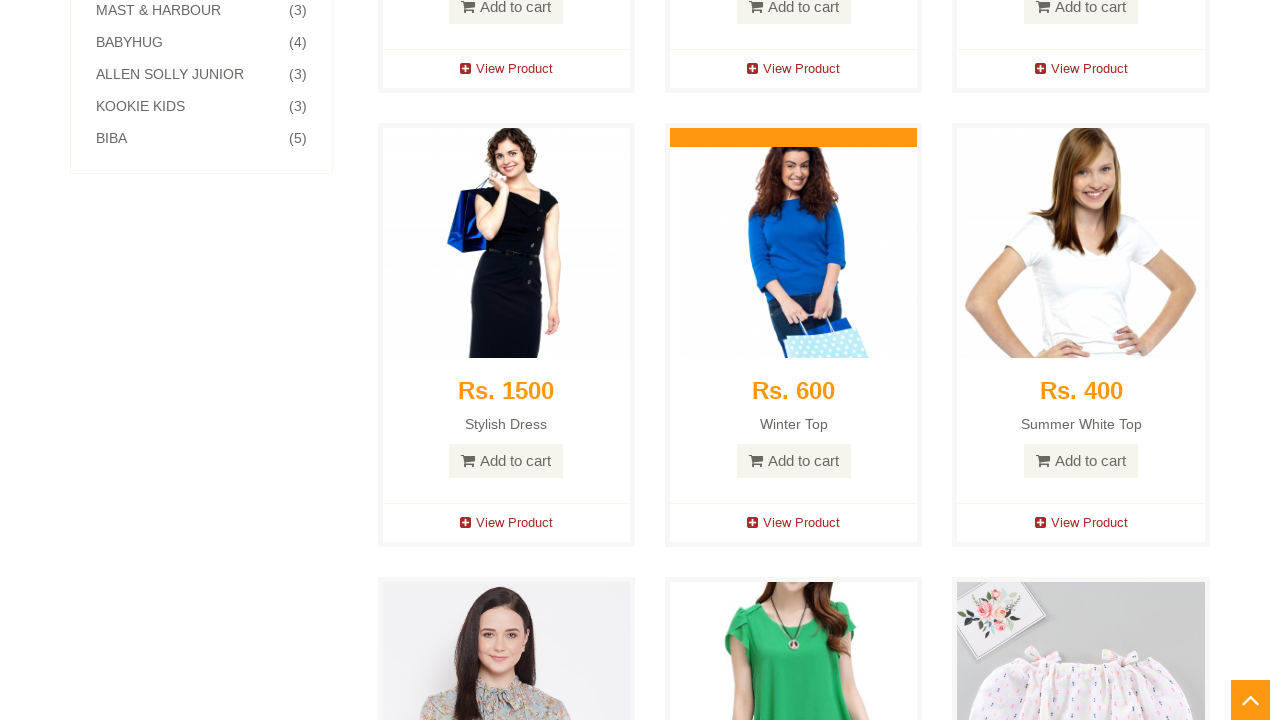

Clicked 'Add to Cart' button on first product at (794, 392) on .product-overlay div a >> nth=4
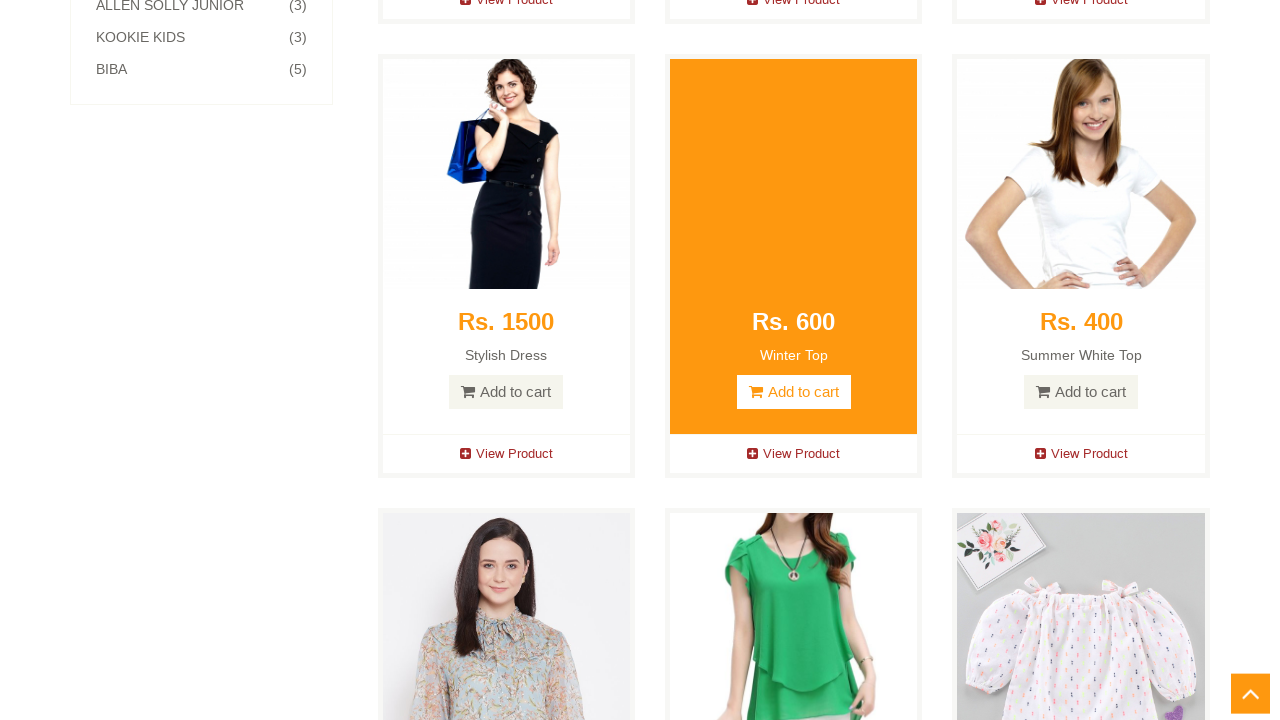

Waited 2 seconds for add to cart modal
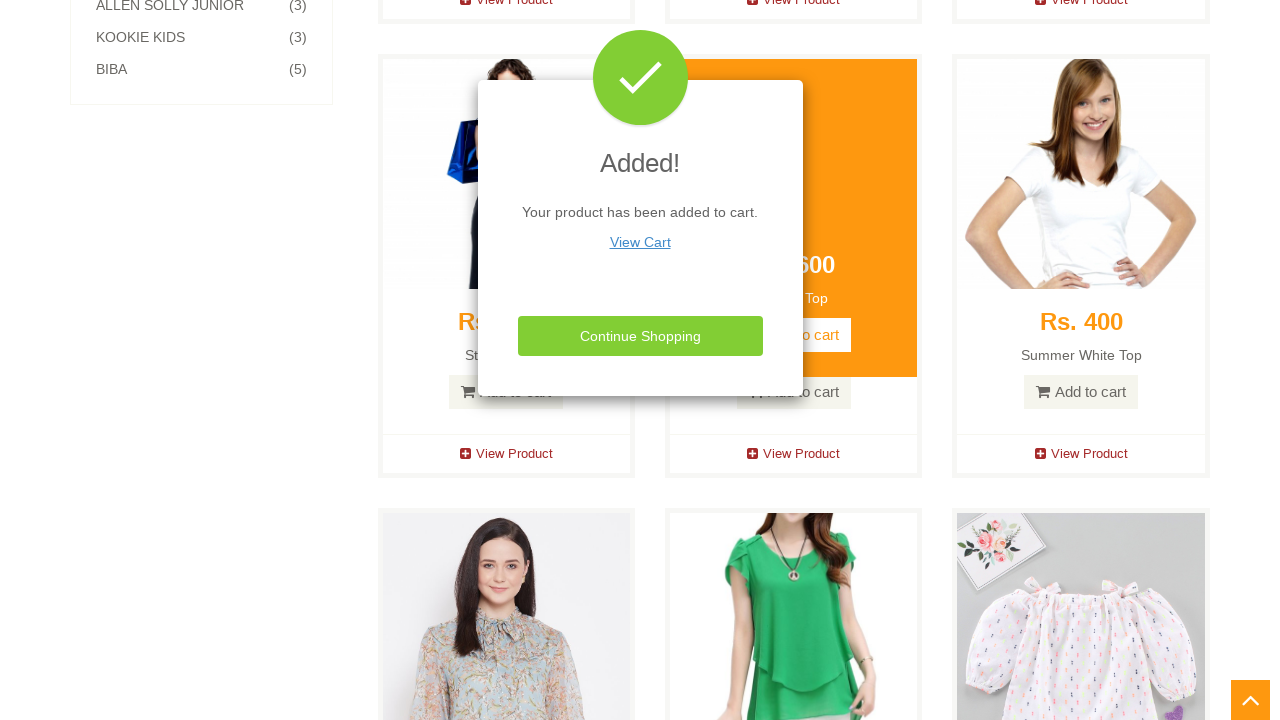

Clicked 'Continue Shopping' button at (640, 336) on .modal-content div:nth-child(3) button
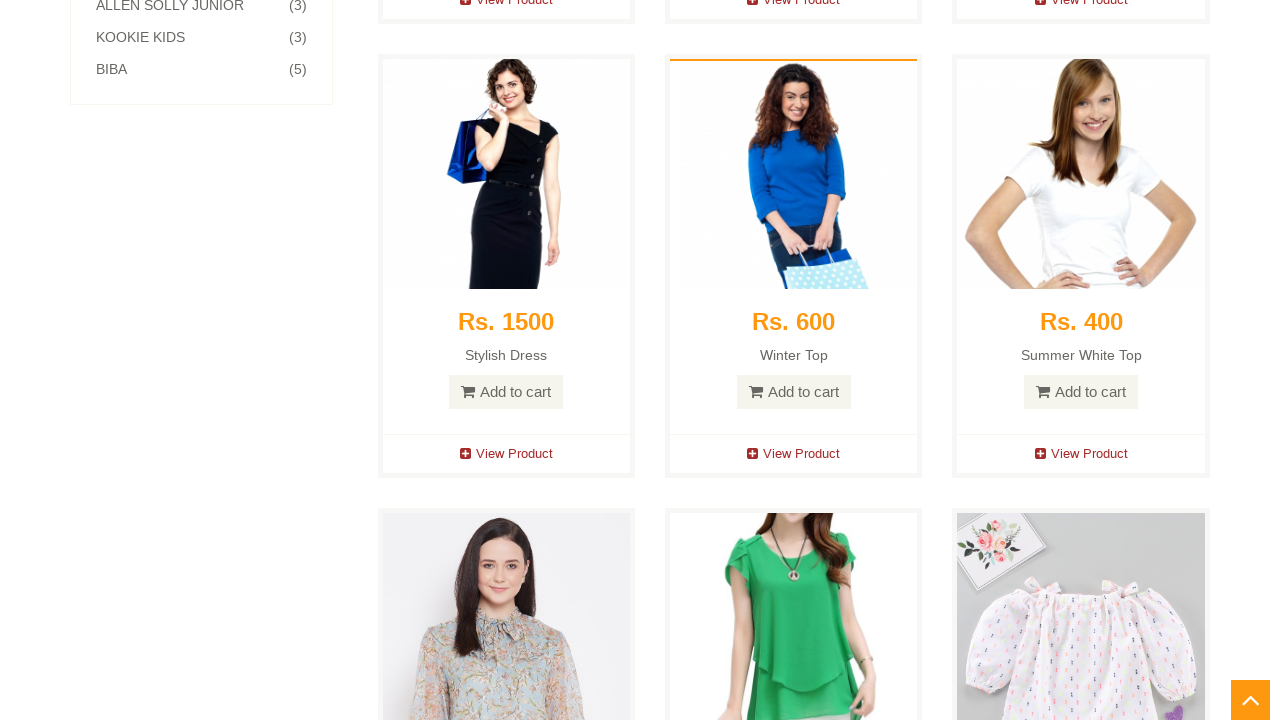

Hovered over second product at (1081, 266) on .col-sm-4 div.product-image-wrapper >> nth=5
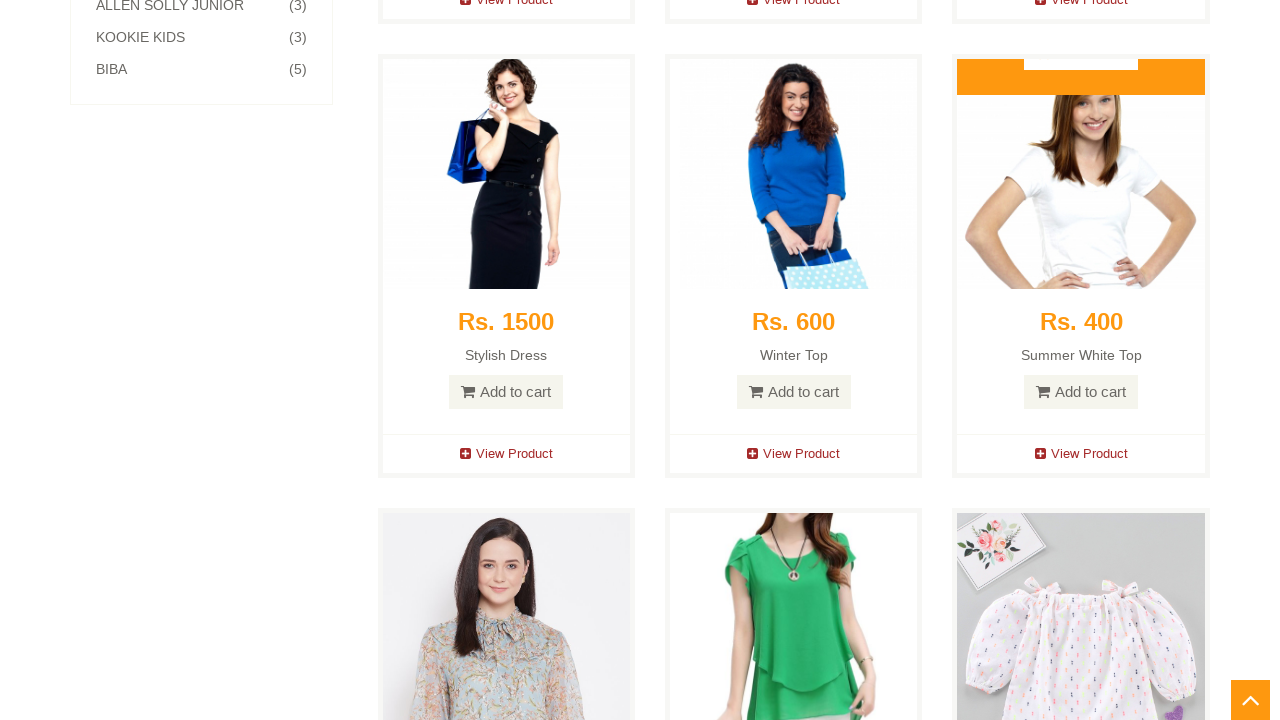

Clicked 'Add to Cart' button on second product at (1081, 17) on .product-overlay div a >> nth=5
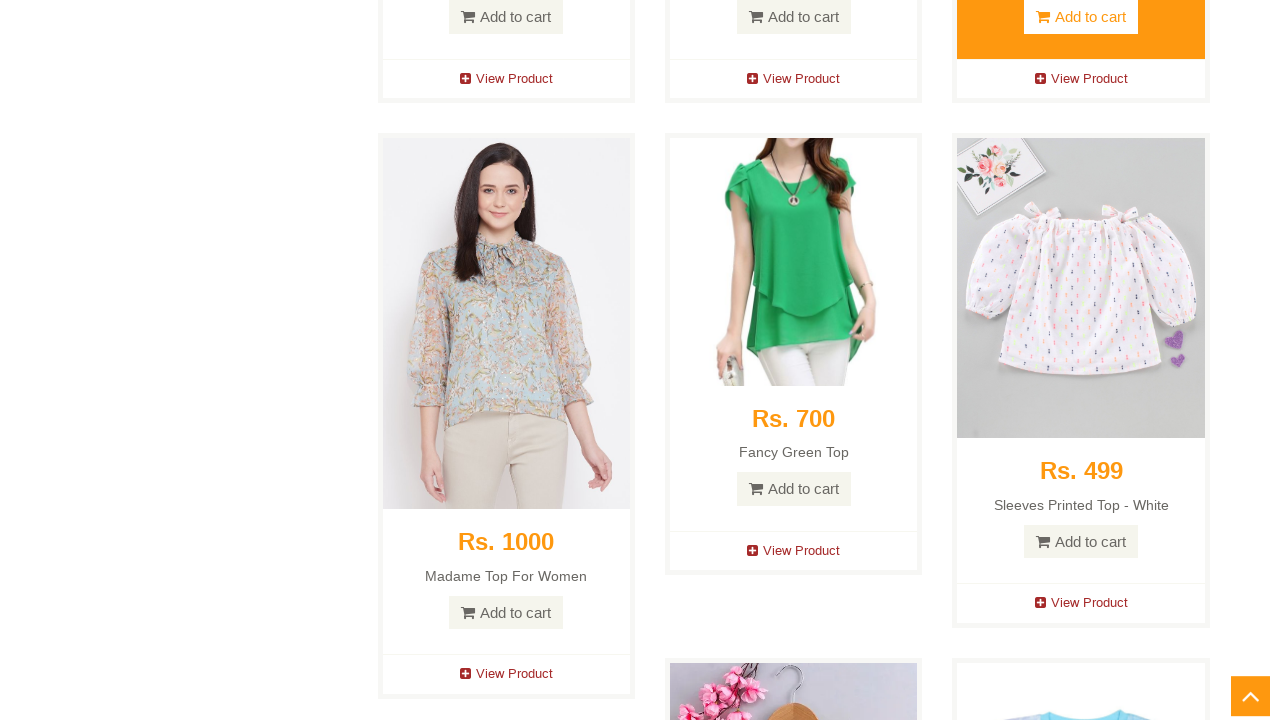

Waited 2 seconds for add to cart modal
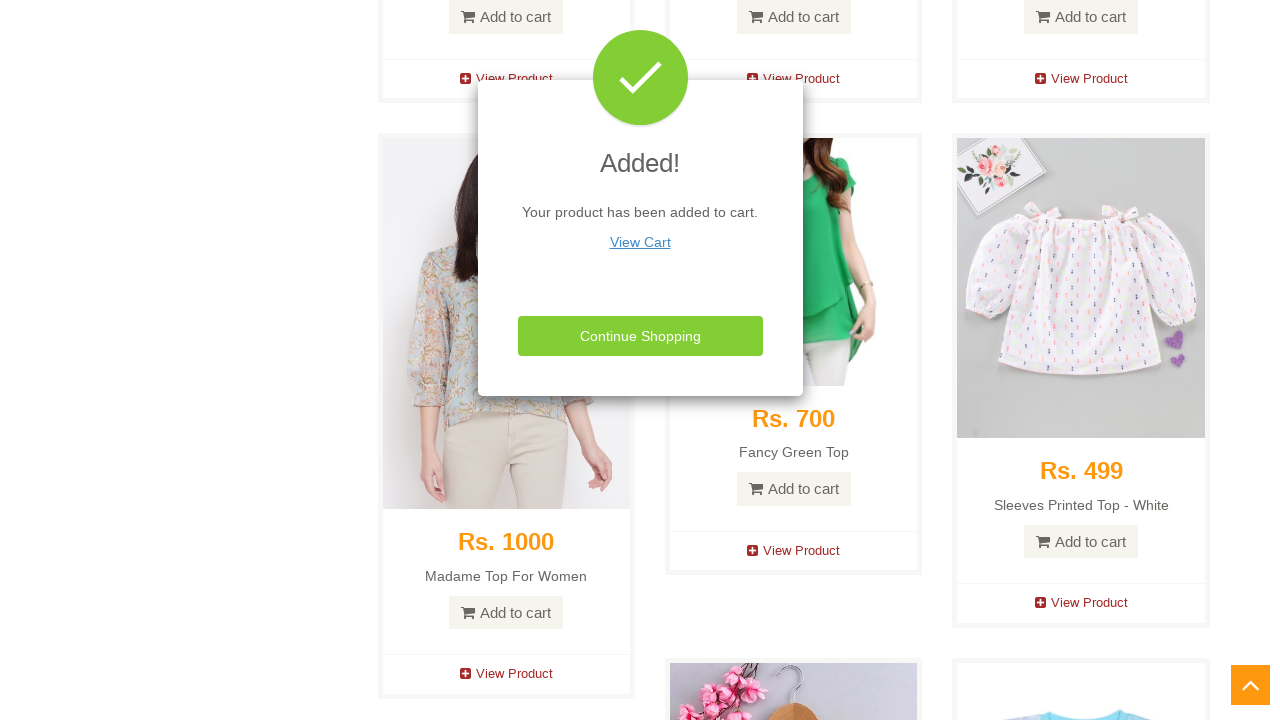

Clicked 'Continue Shopping' button at (640, 336) on .modal-content div:nth-child(3) button
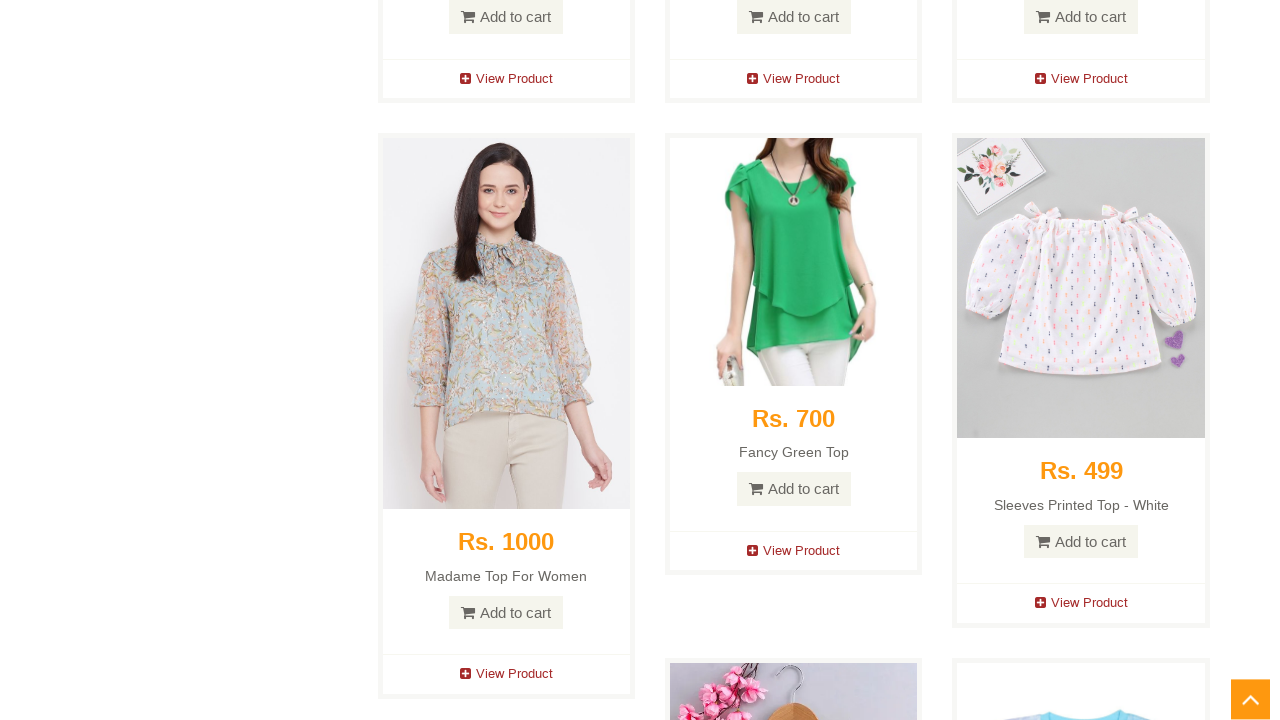

Clicked 'Cart' button to navigate to cart page at (700, 40) on text=Cart
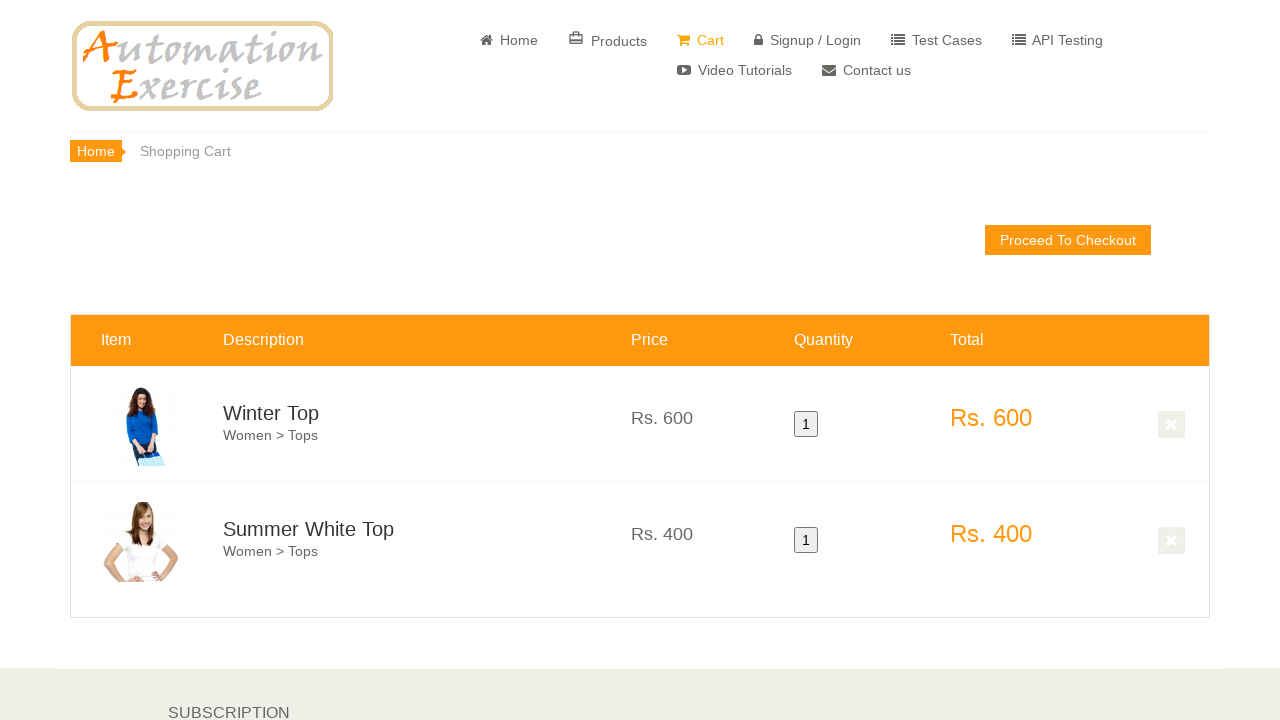

Cart page loaded - breadcrumb element visible
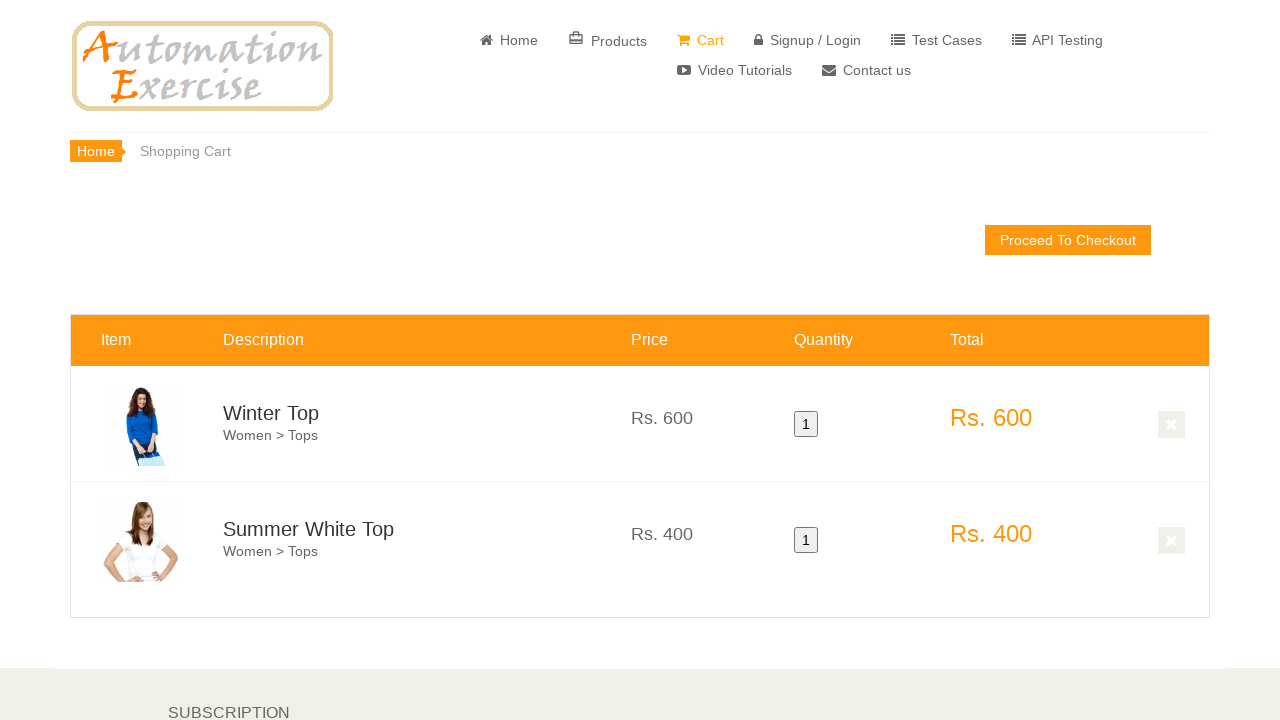

Clicked delete button to remove product 1 from cart at (1171, 425) on .cart_quantity_delete >> nth=0
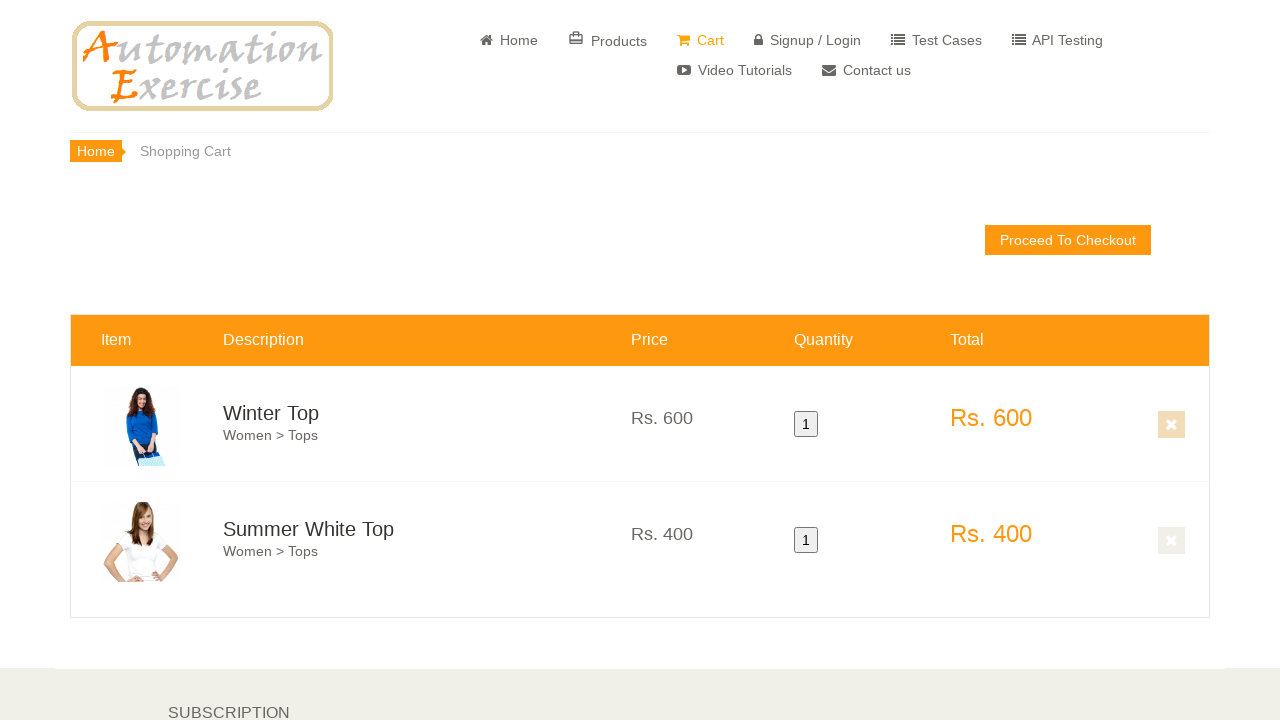

Waited 1 second for product removal to complete
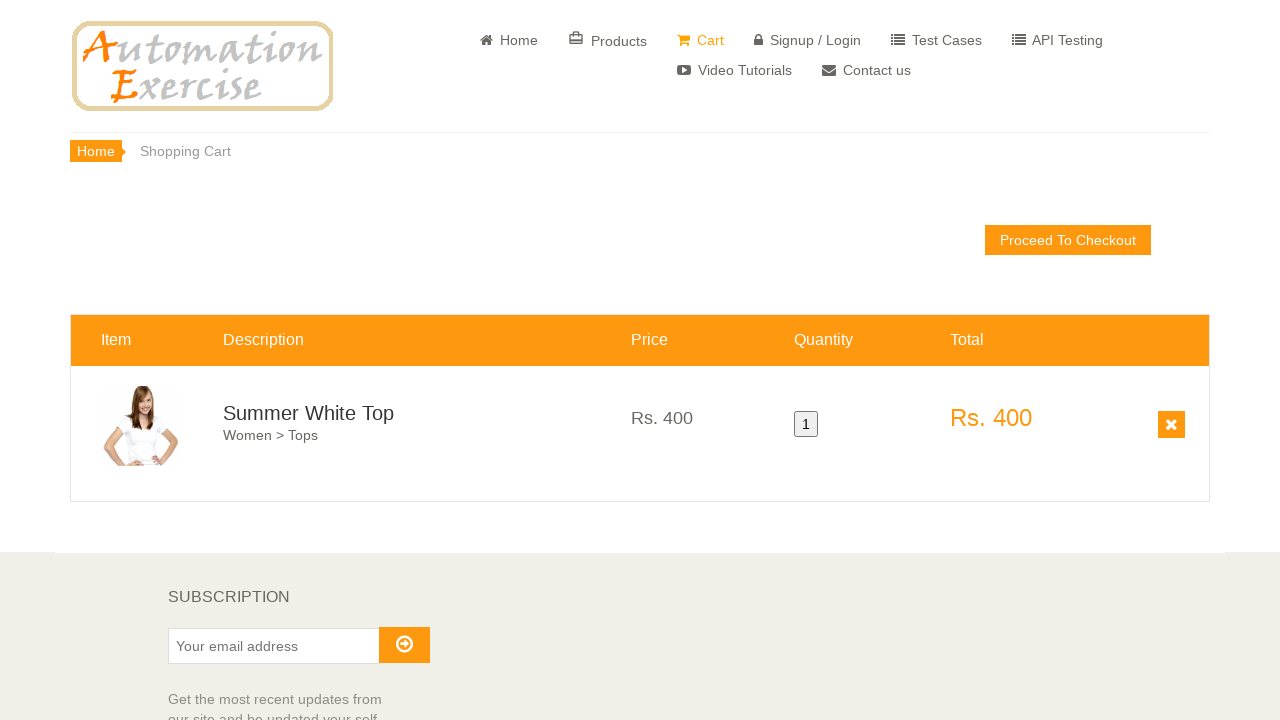

Clicked delete button to remove product 2 from cart at (1171, 425) on .cart_quantity_delete >> nth=0
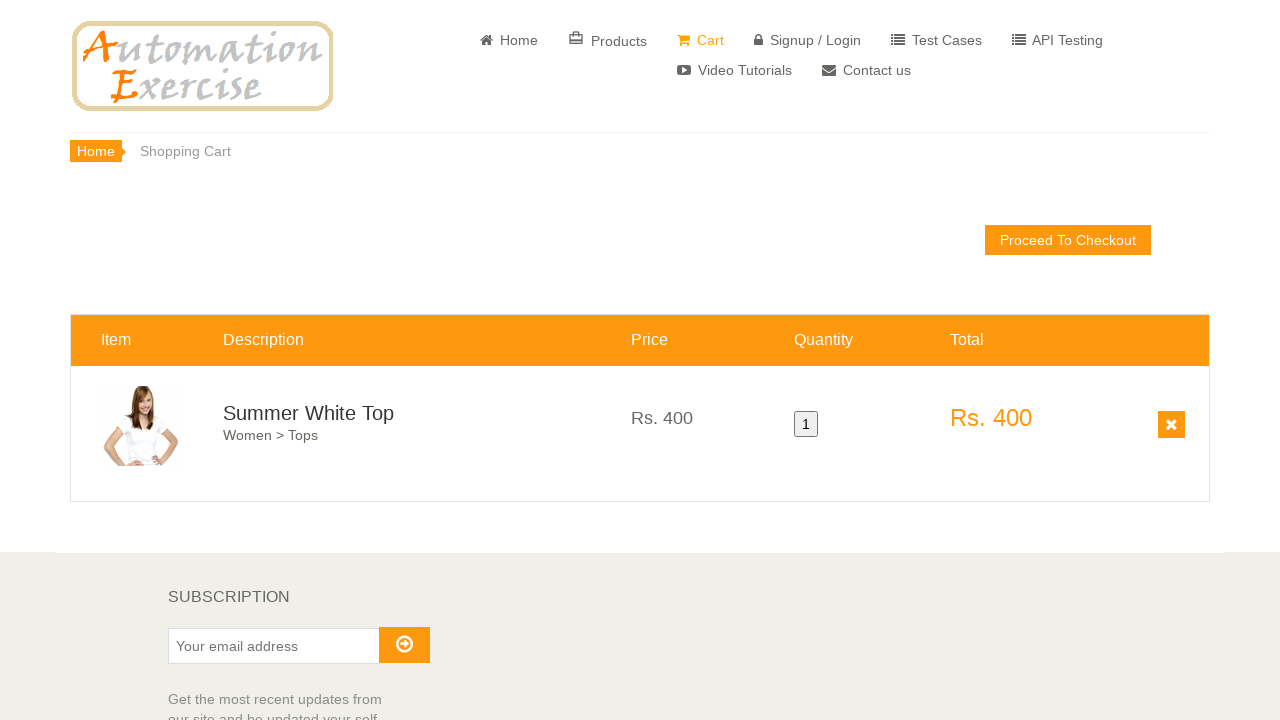

Waited 1 second for product removal to complete
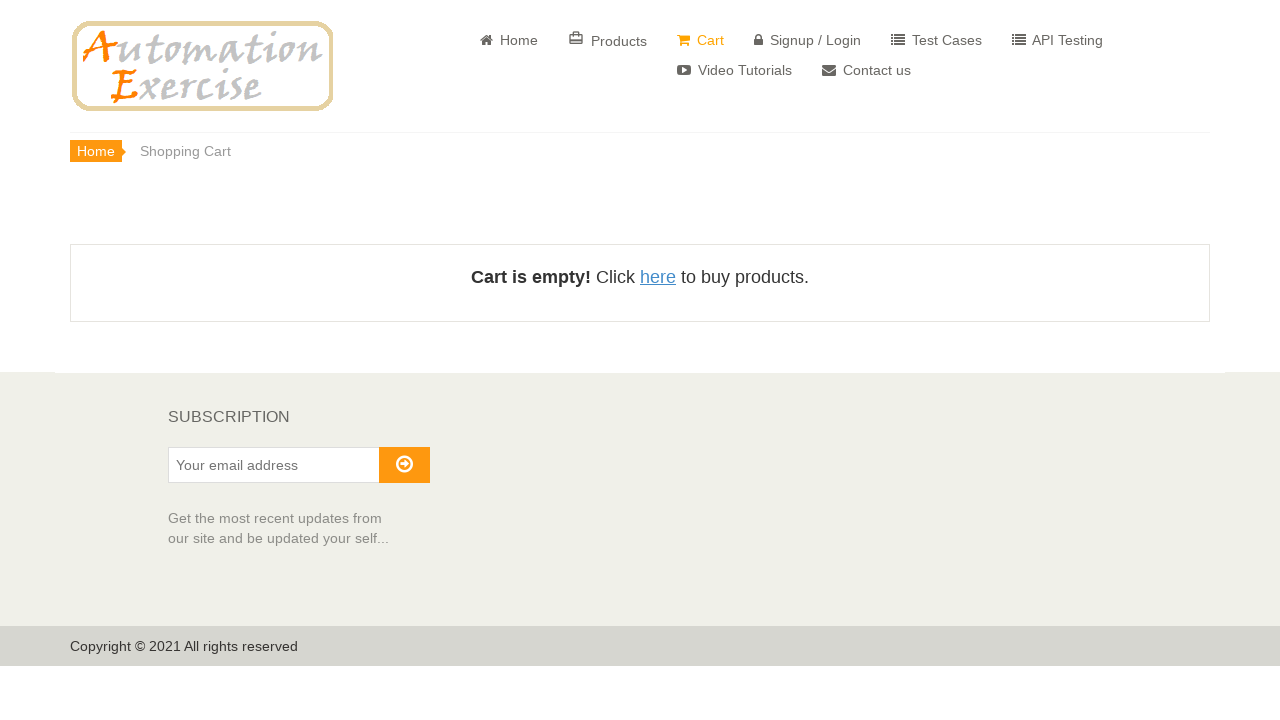

Cart is now empty - empty cart message displayed
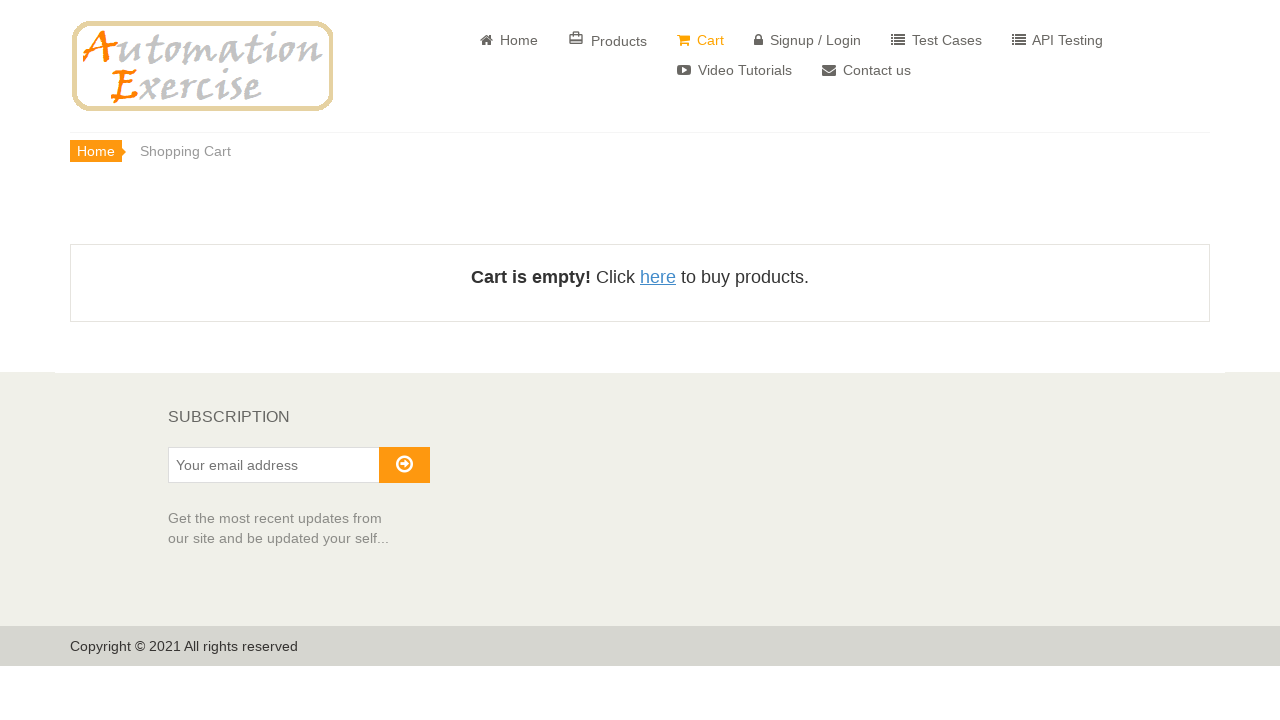

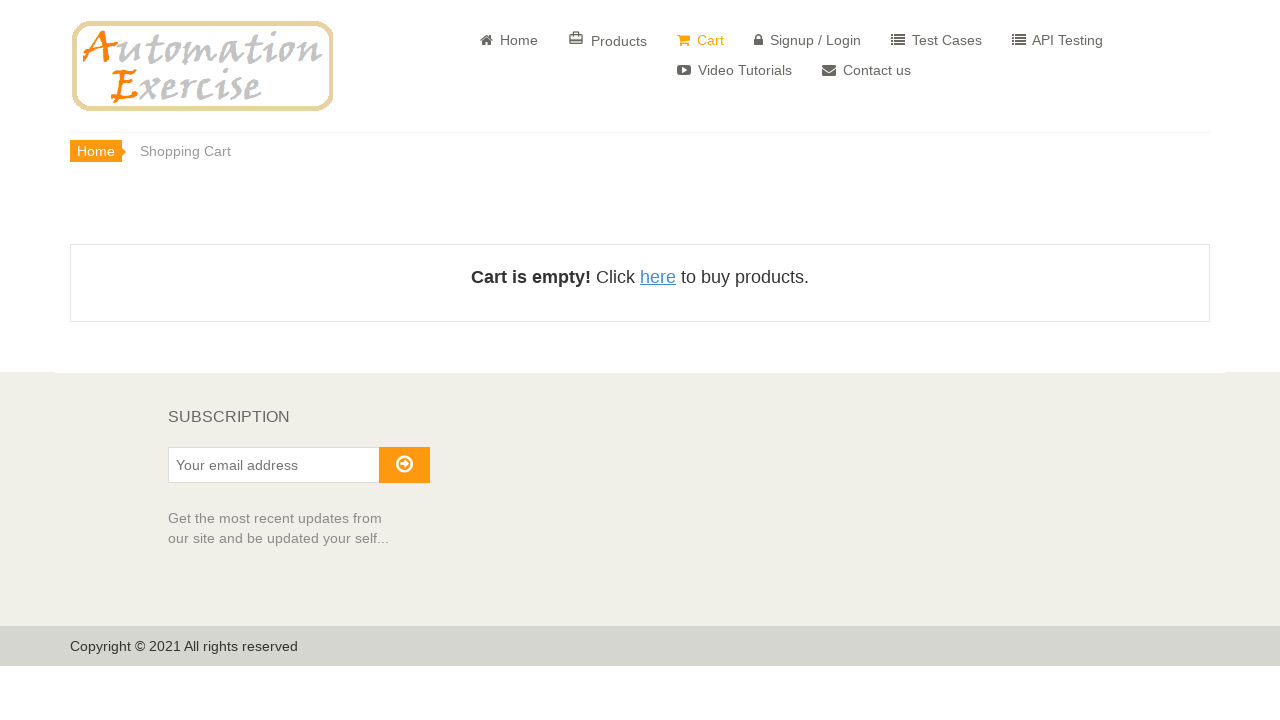